Tests alert handling by entering text, triggering an alert, accepting it, then triggering a confirm dialog and dismissing it

Starting URL: https://rahulshettyacademy.com/AutomationPractice/

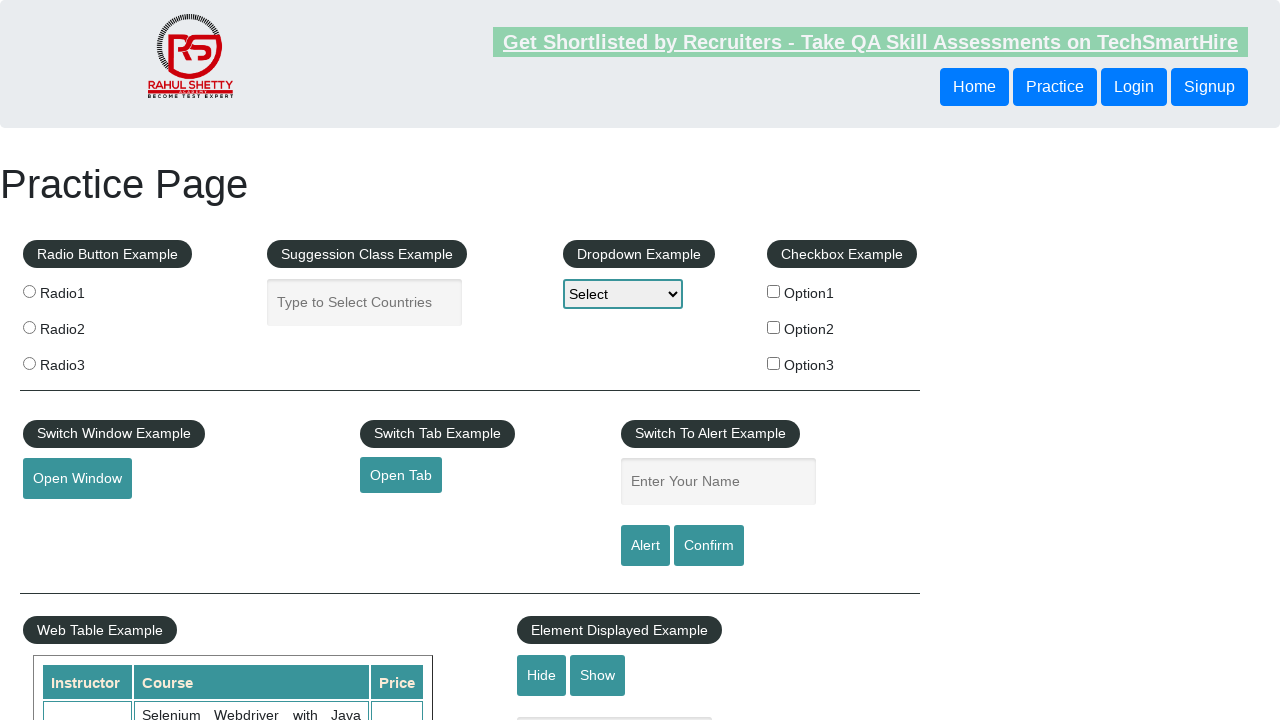

Entered 'Yogesh' in the name field on input#name
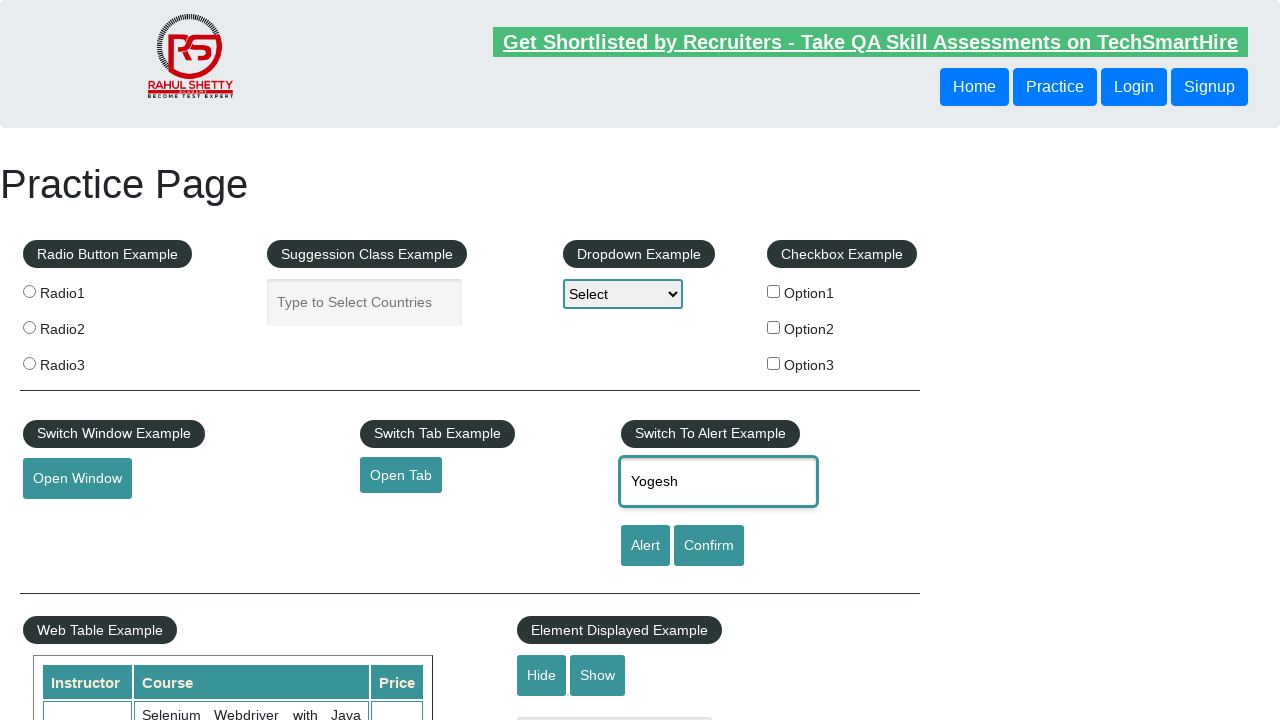

Set up dialog handler to accept alerts
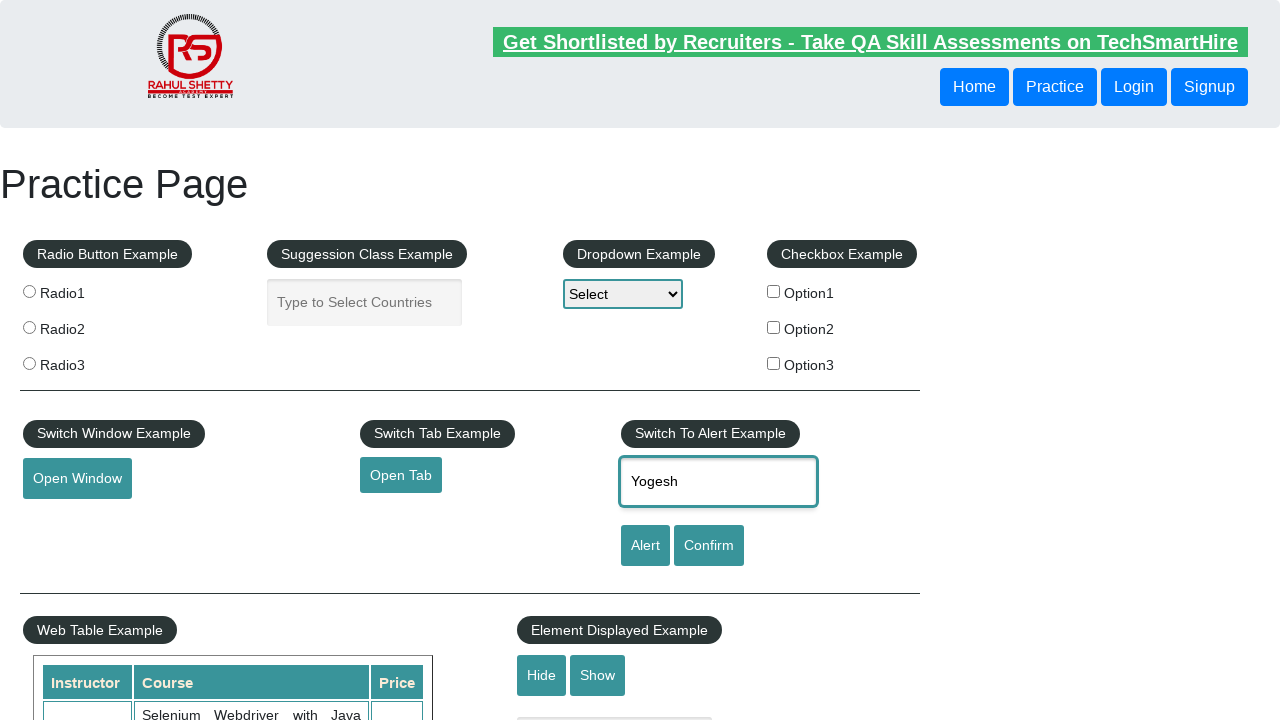

Clicked alert button and accepted the alert dialog at (645, 546) on input#alertbtn
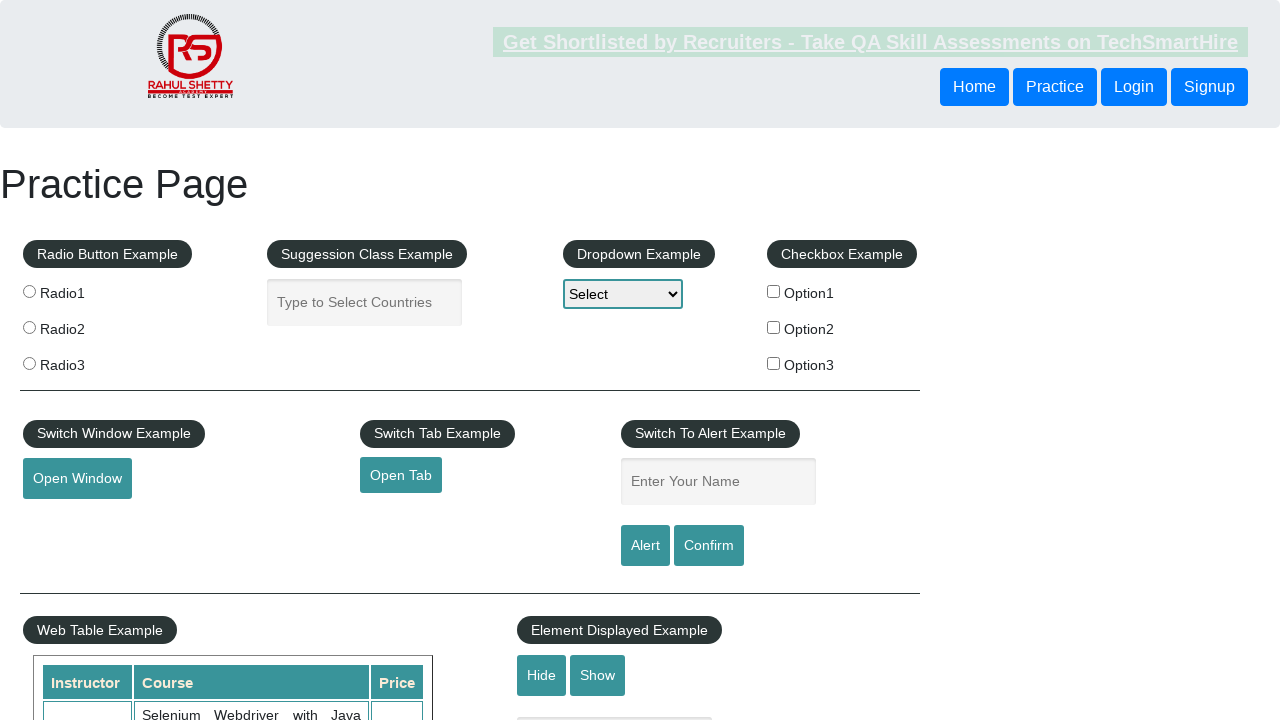

Waited 500ms for alert to be processed
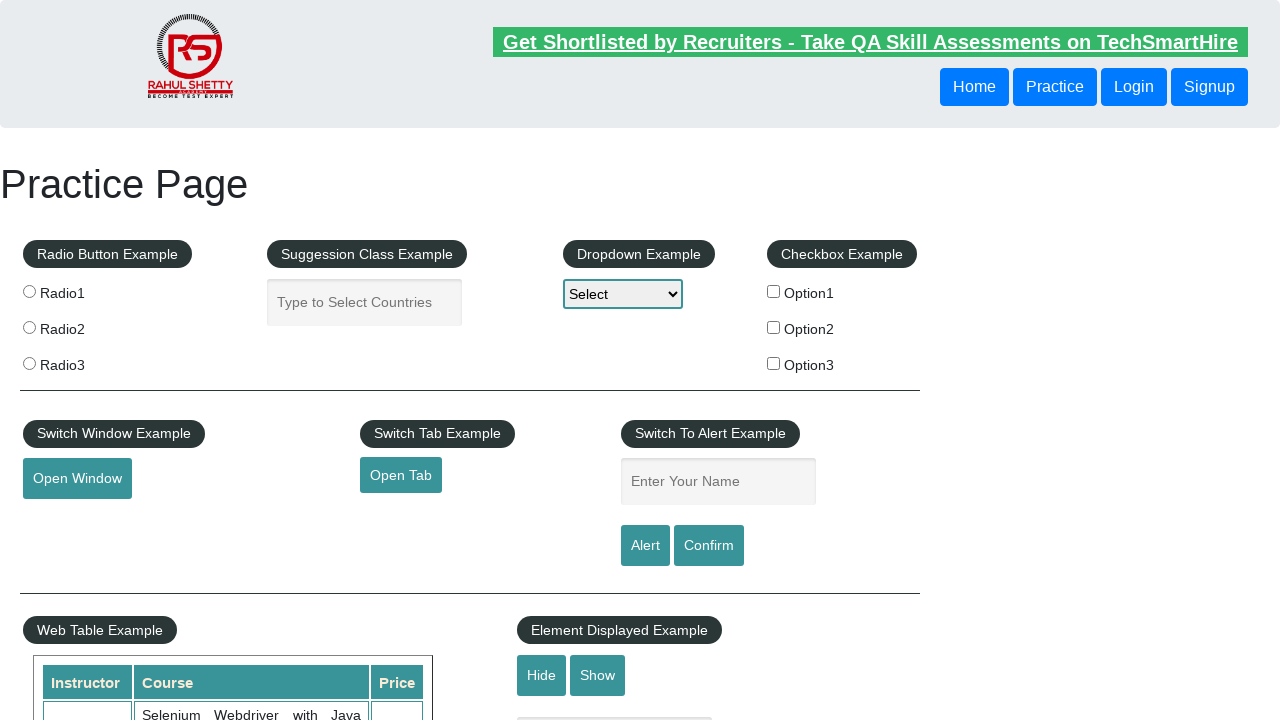

Entered 'MANE' in the name field for confirm dialog on input#name
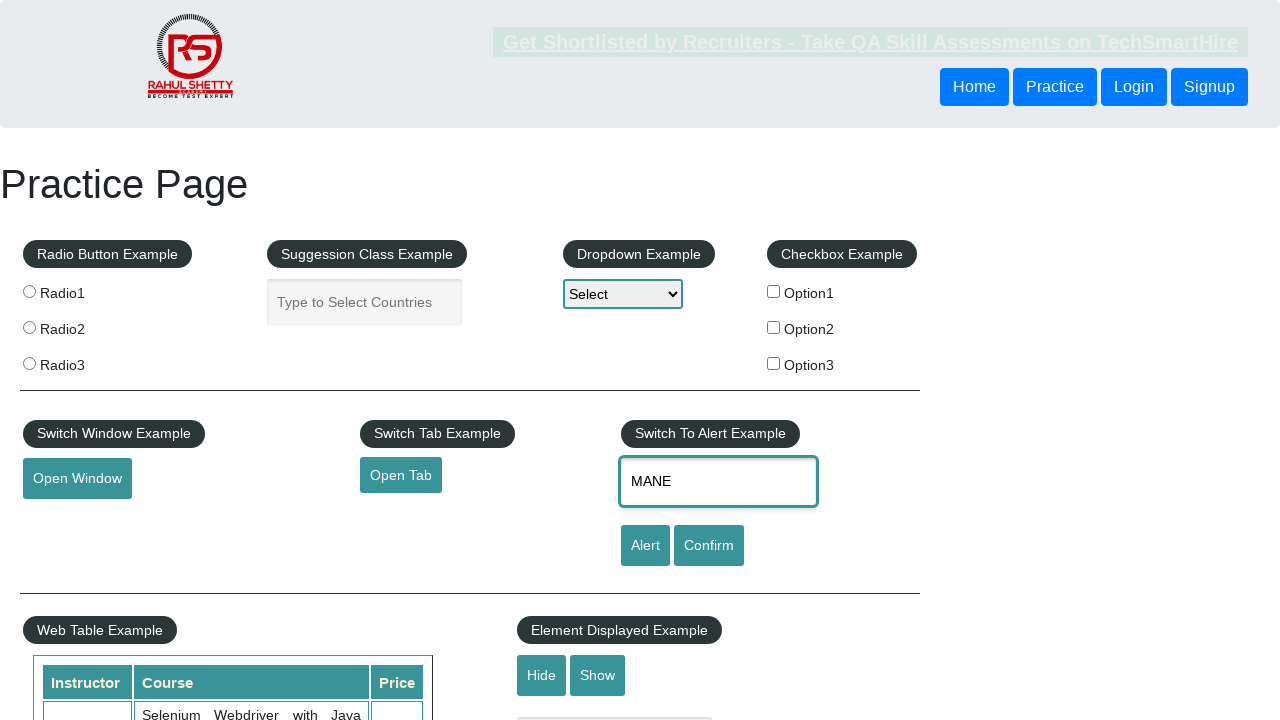

Set up dialog handler to dismiss confirm dialogs
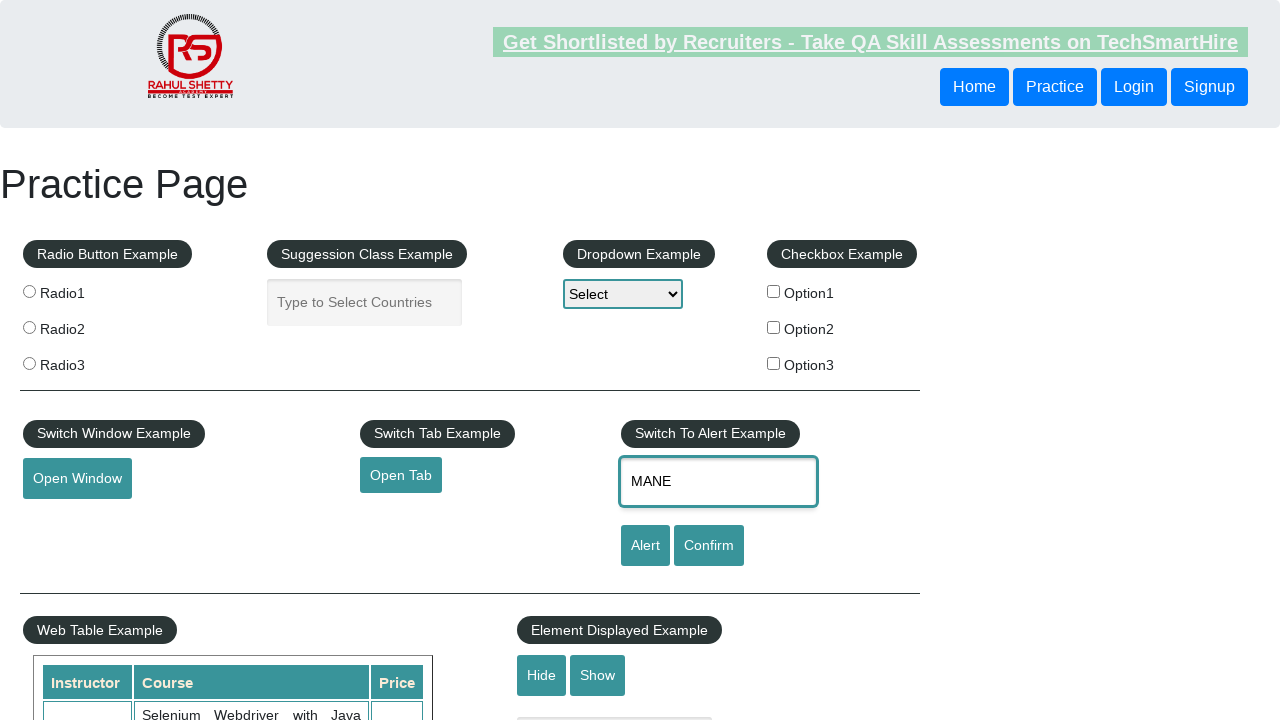

Clicked confirm button and dismissed the confirm dialog at (709, 546) on input#confirmbtn
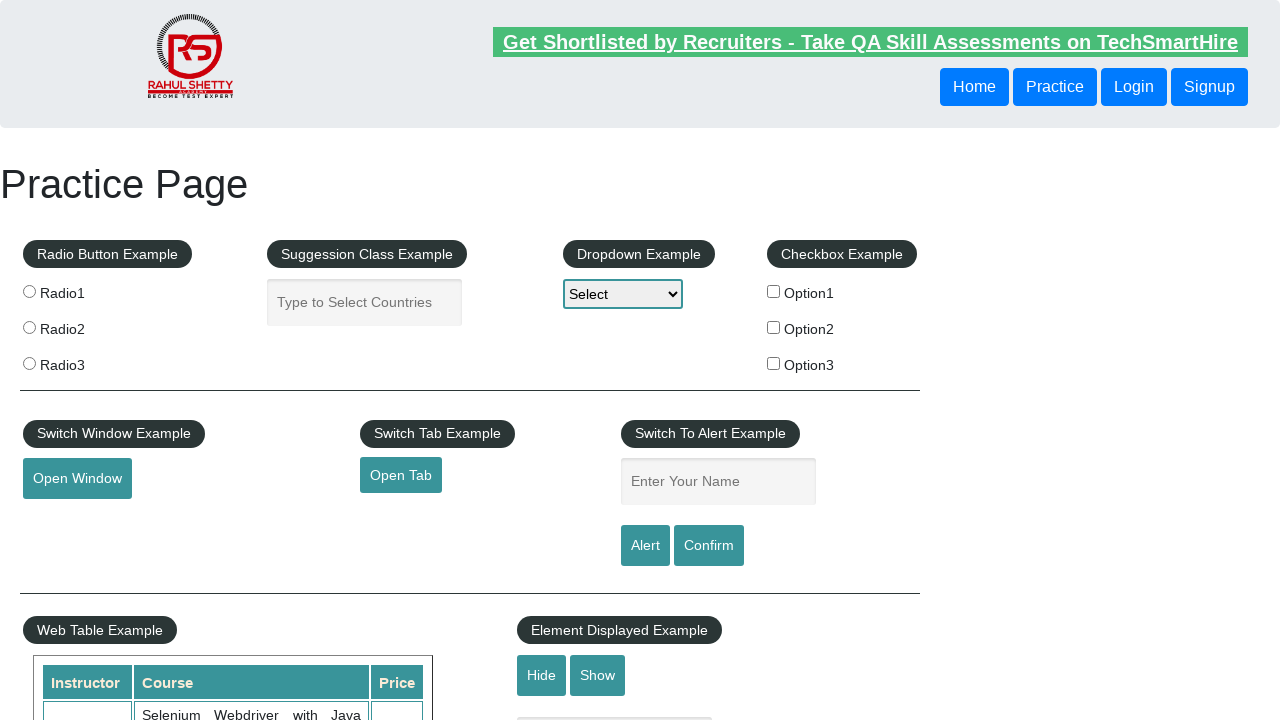

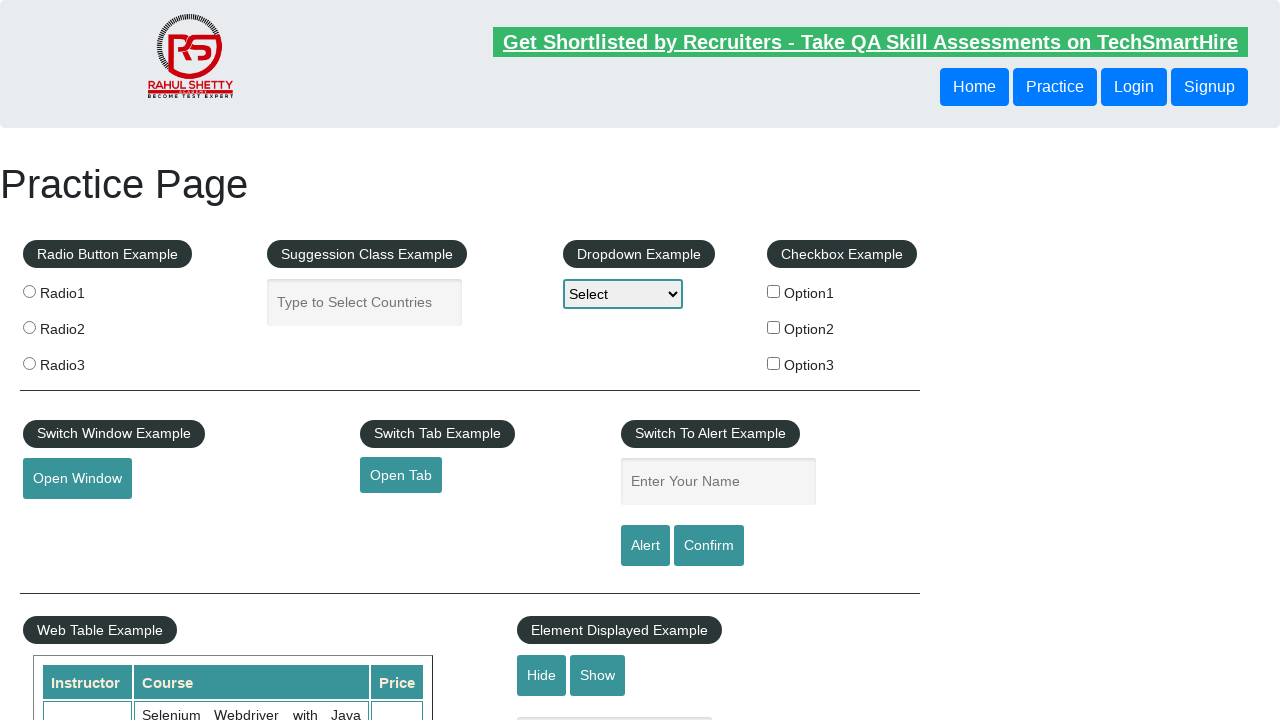